Tests element highlighting functionality by navigating to a page with a large table, locating a specific element by ID, and applying a temporary red dashed border style to visually highlight it.

Starting URL: http://the-internet.herokuapp.com/large

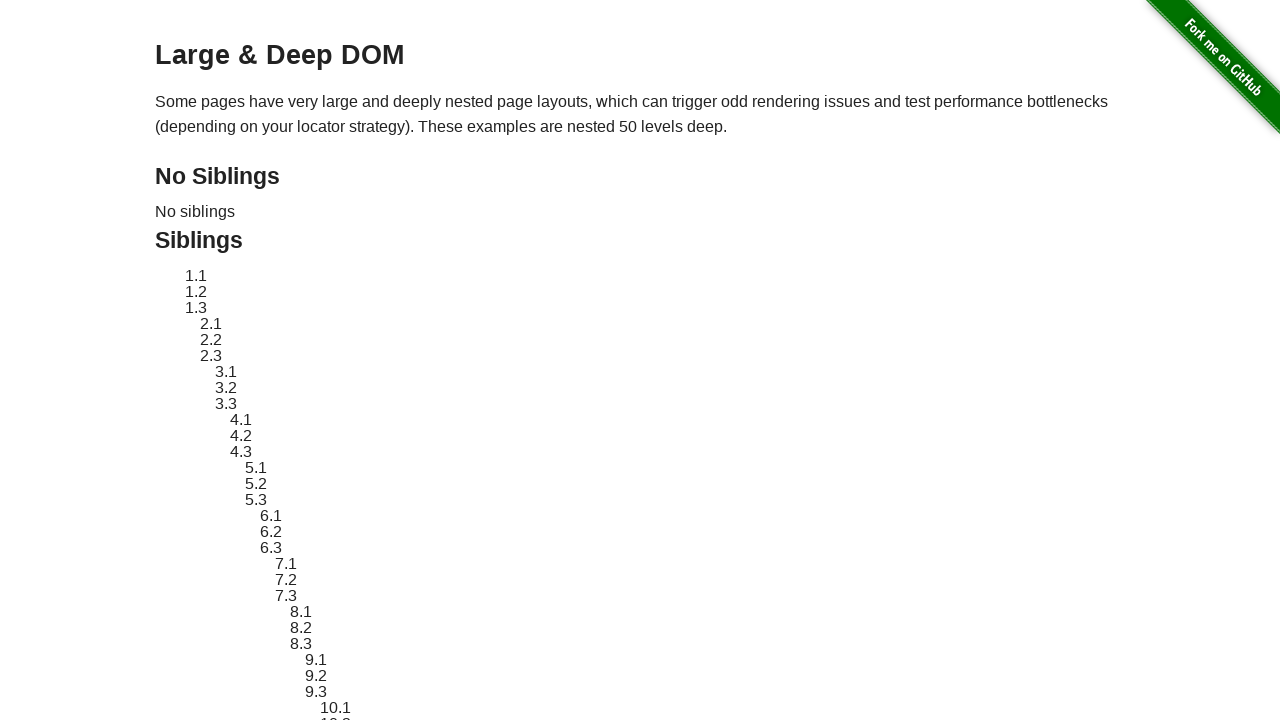

Located target element with ID 'sibling-2.3'
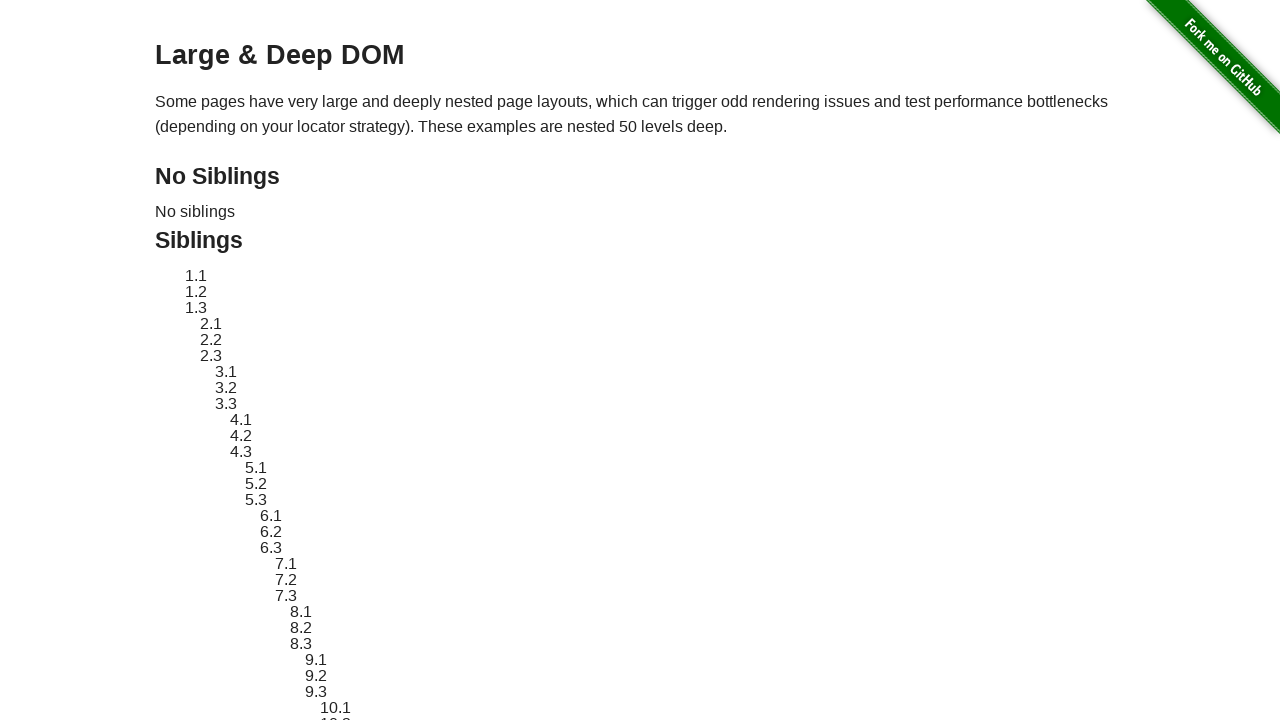

Target element became visible
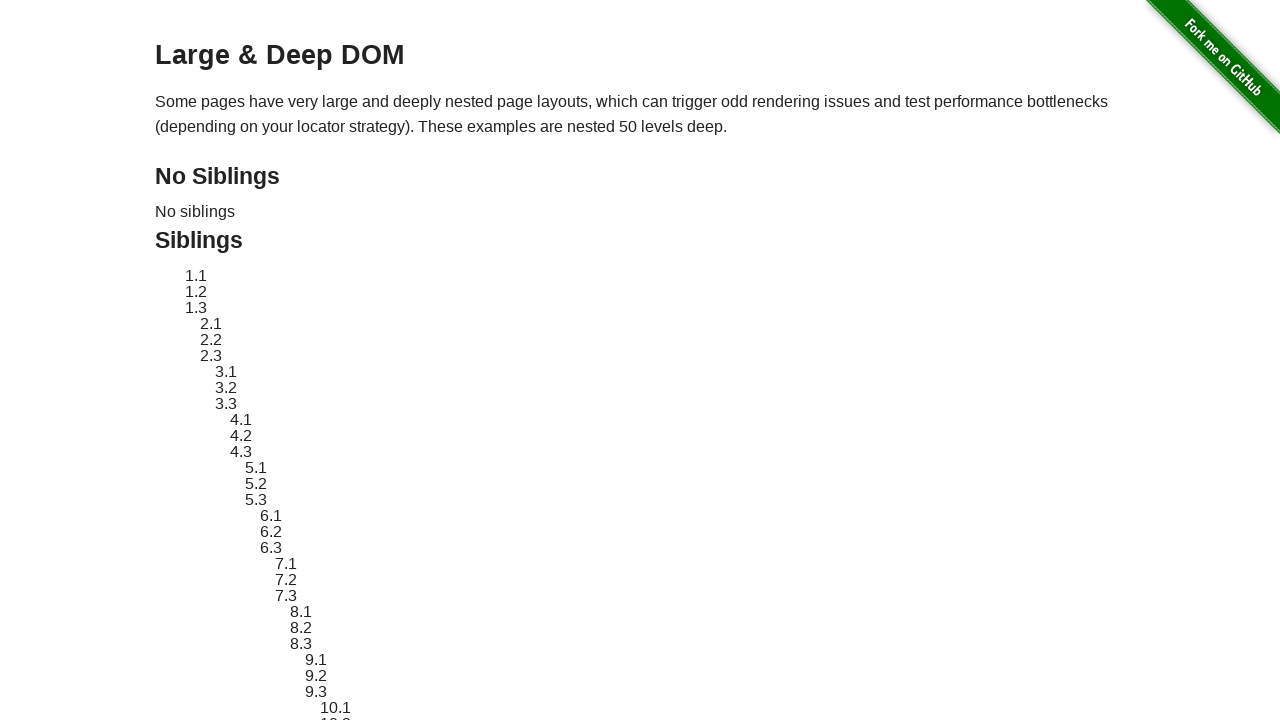

Applied red dashed border highlighting to target element
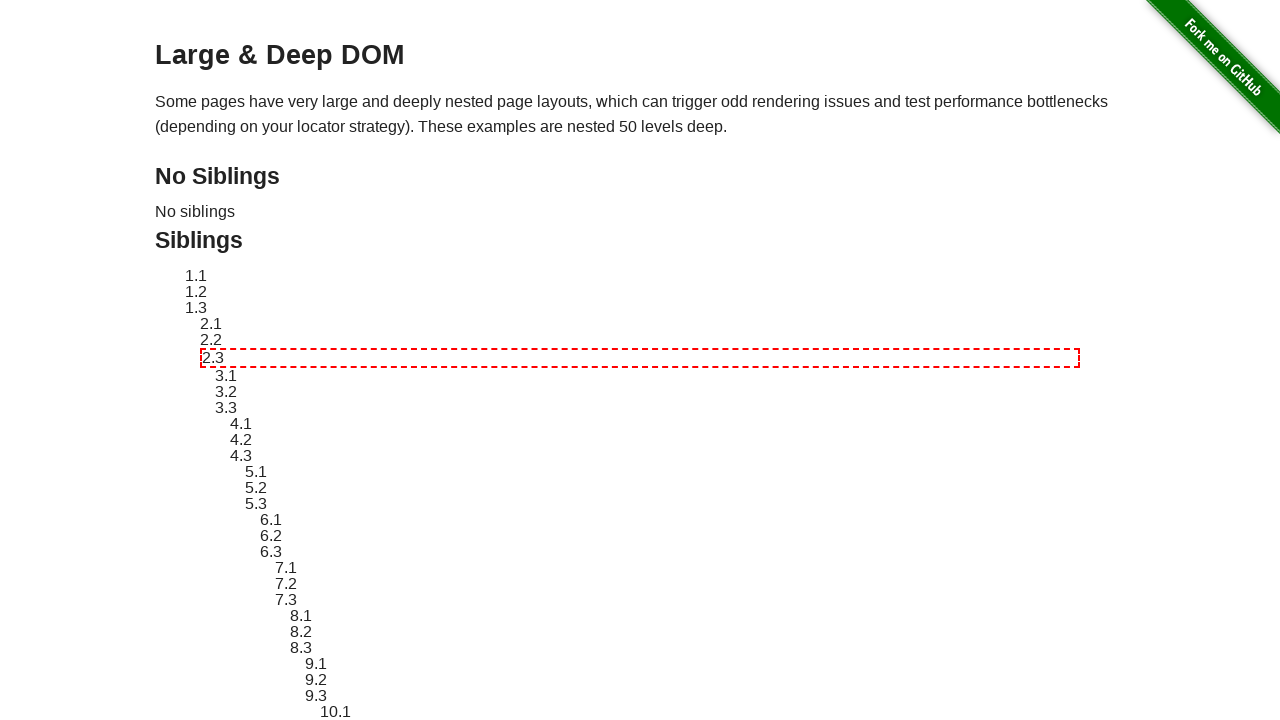

Waited 2 seconds to observe the highlight effect
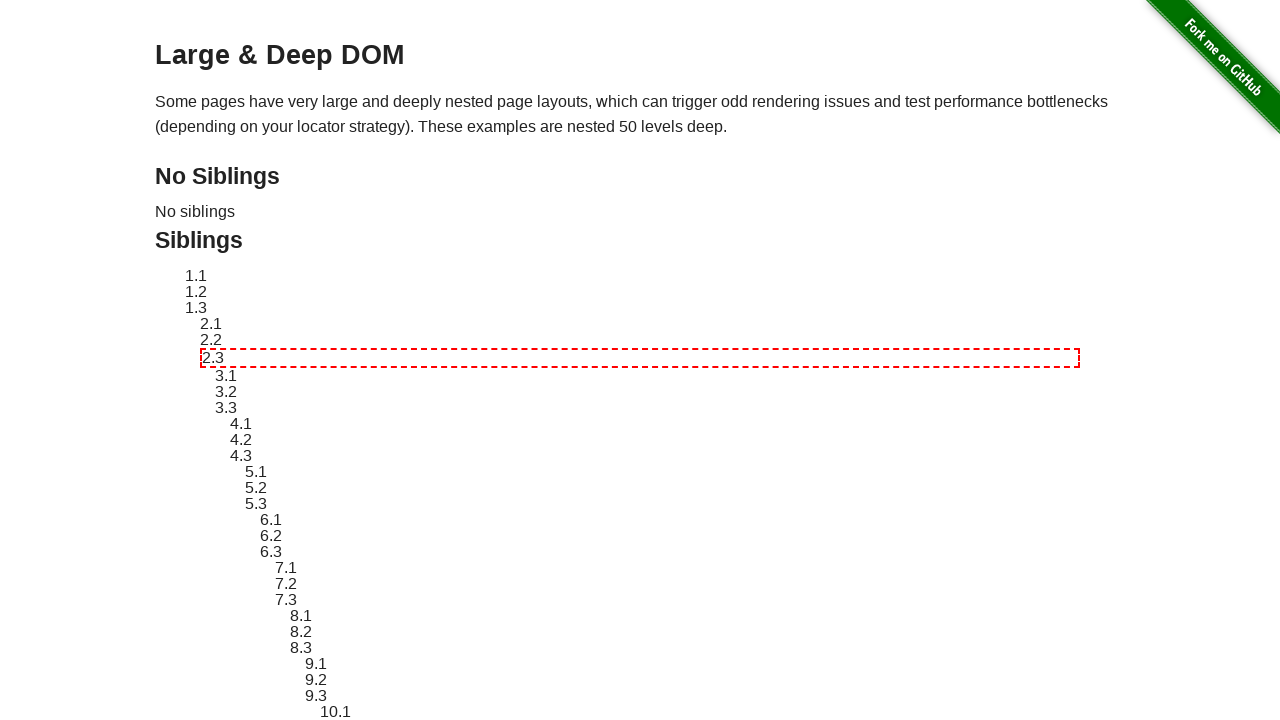

Removed highlight styling from target element
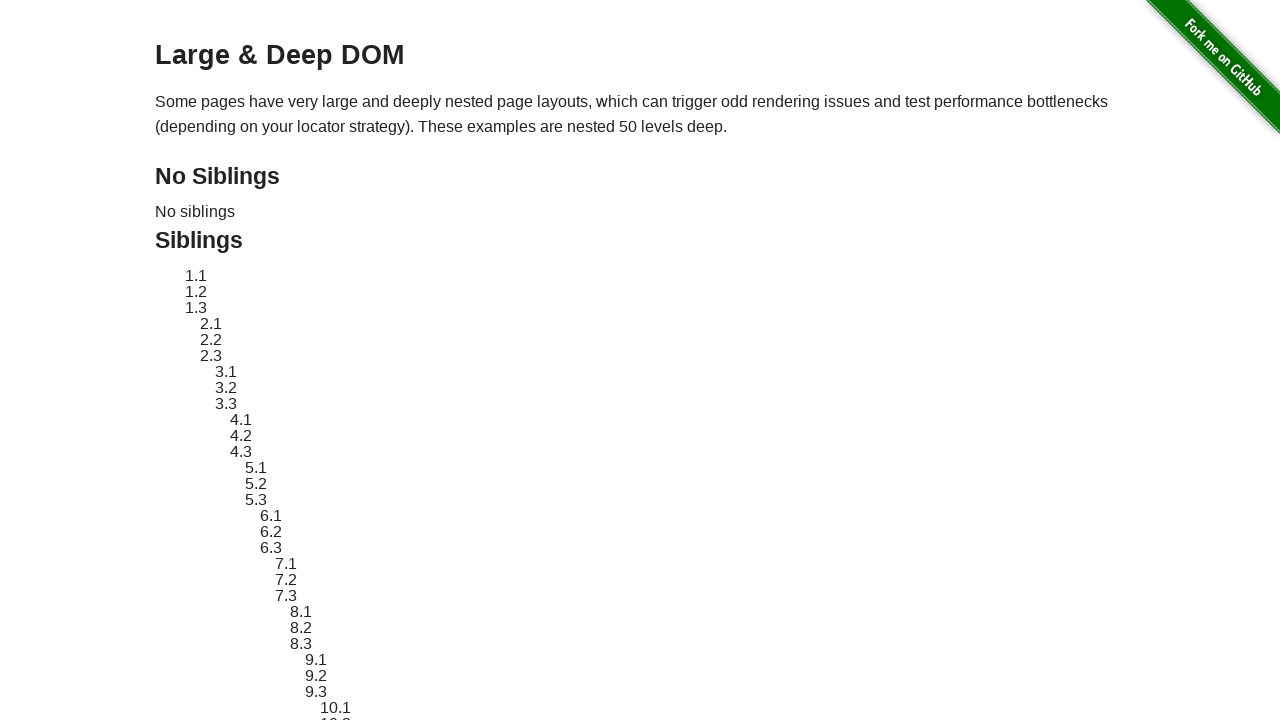

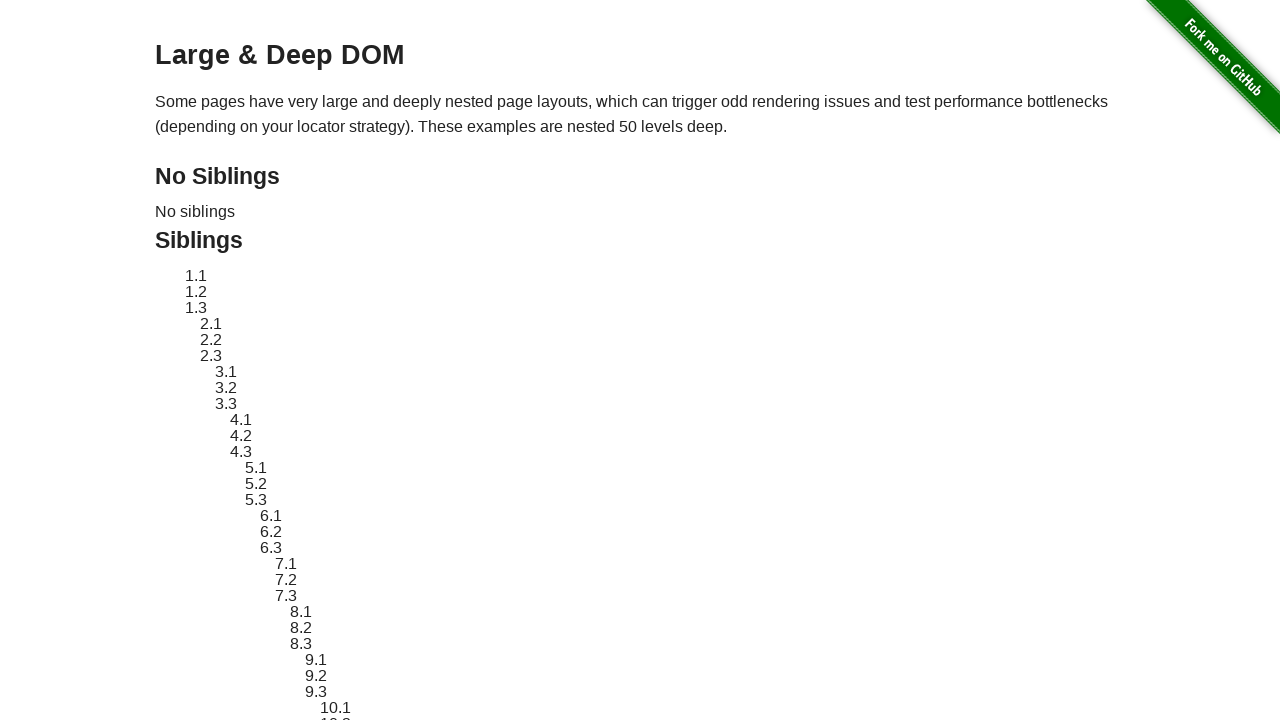